Navigates to a page, scrolls a button into view, and clicks it to test scroll-to-element functionality

Starting URL: https://SunInJuly.github.io/execute_script.html

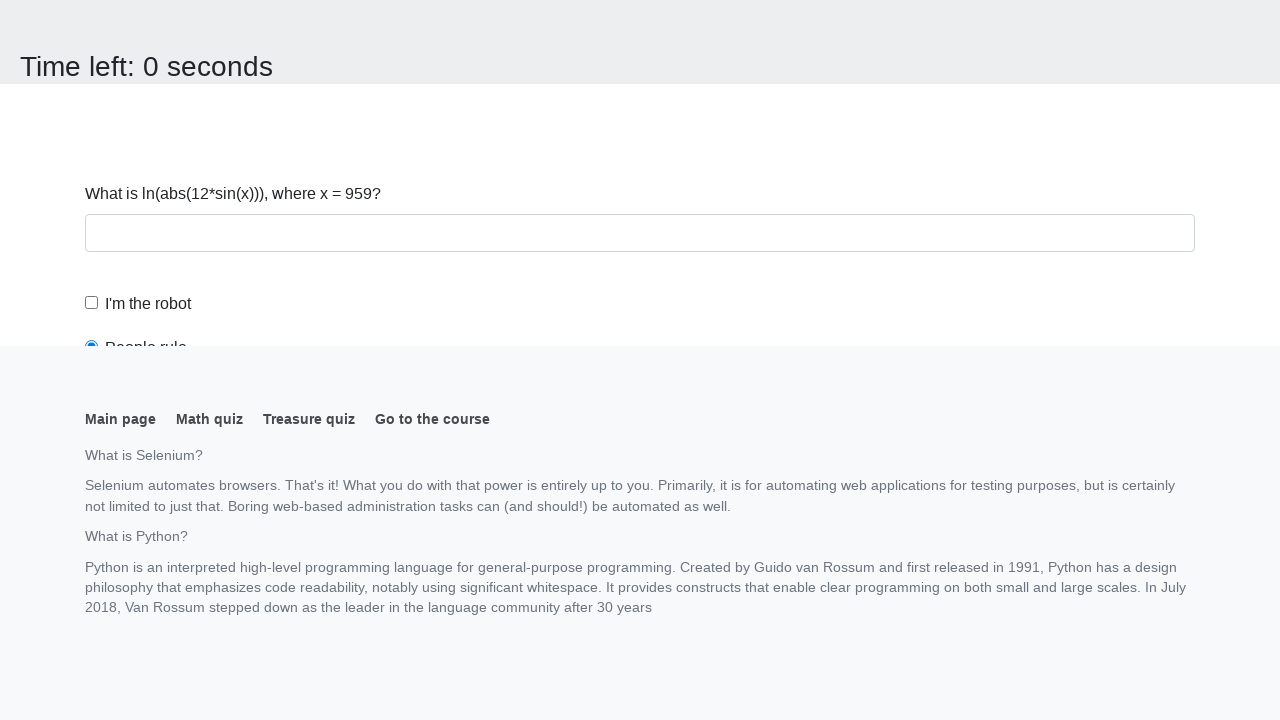

Navigated to execute_script test page
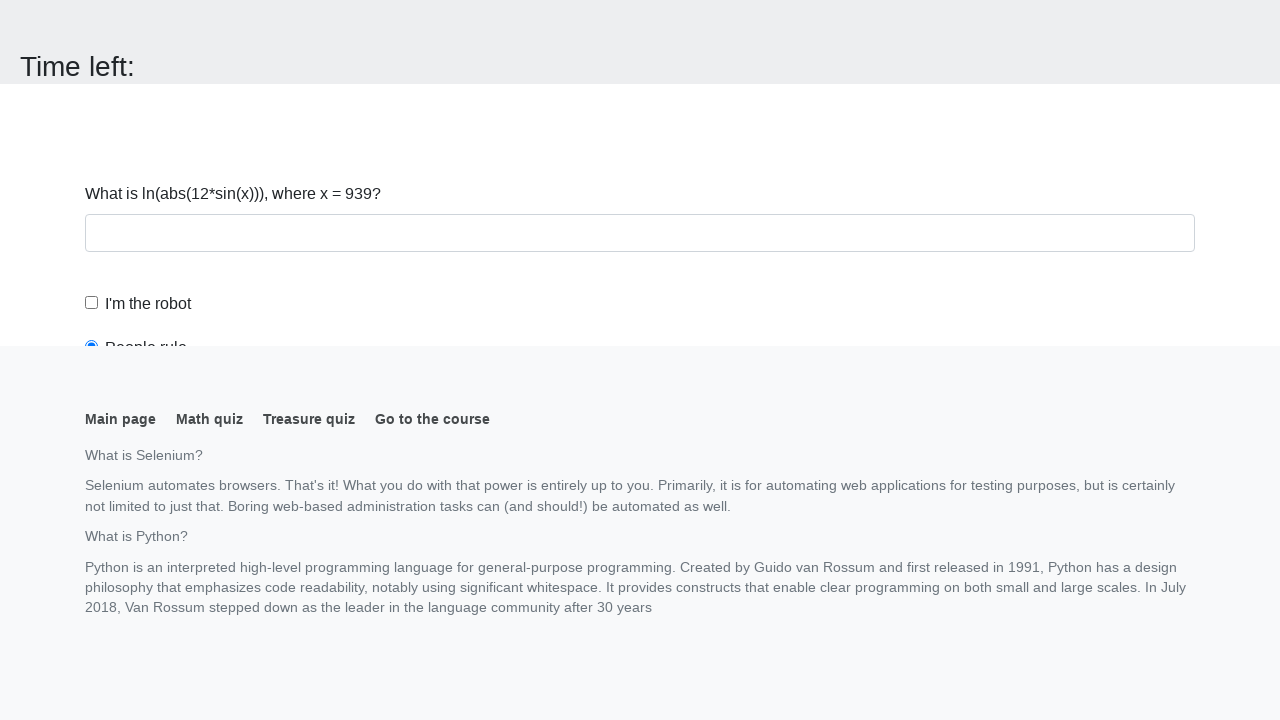

Located button element
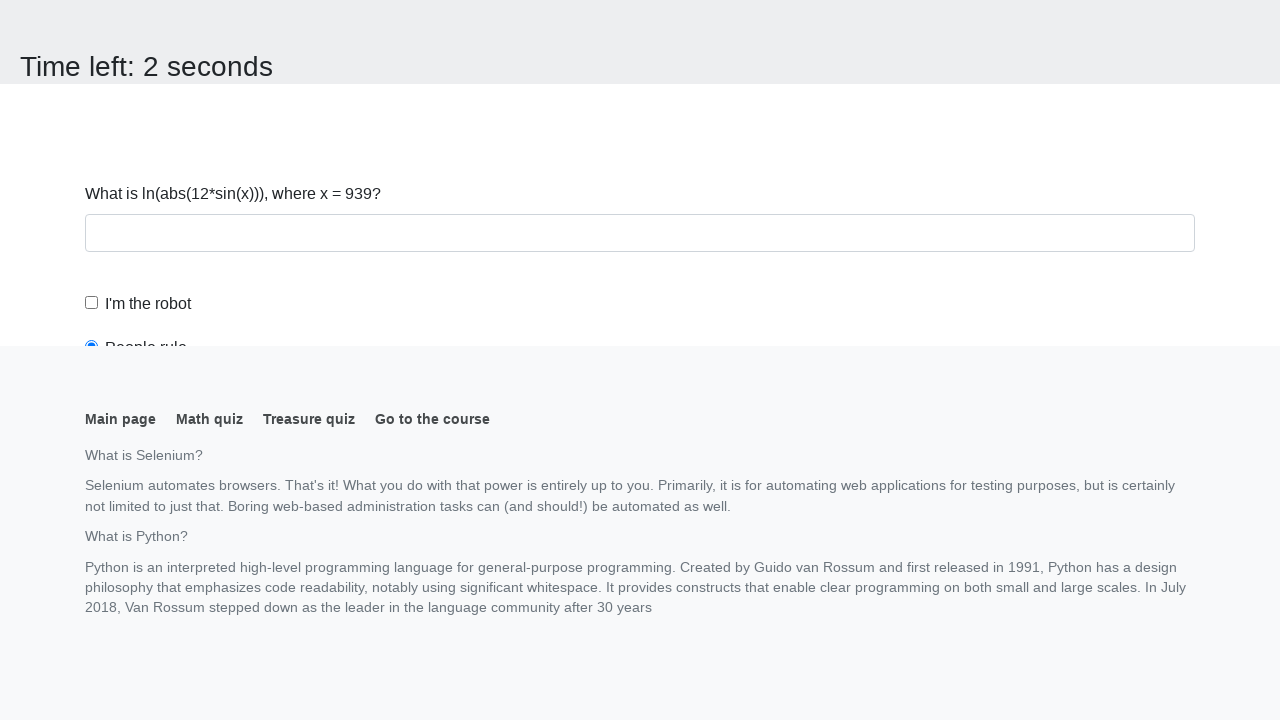

Scrolled button into view
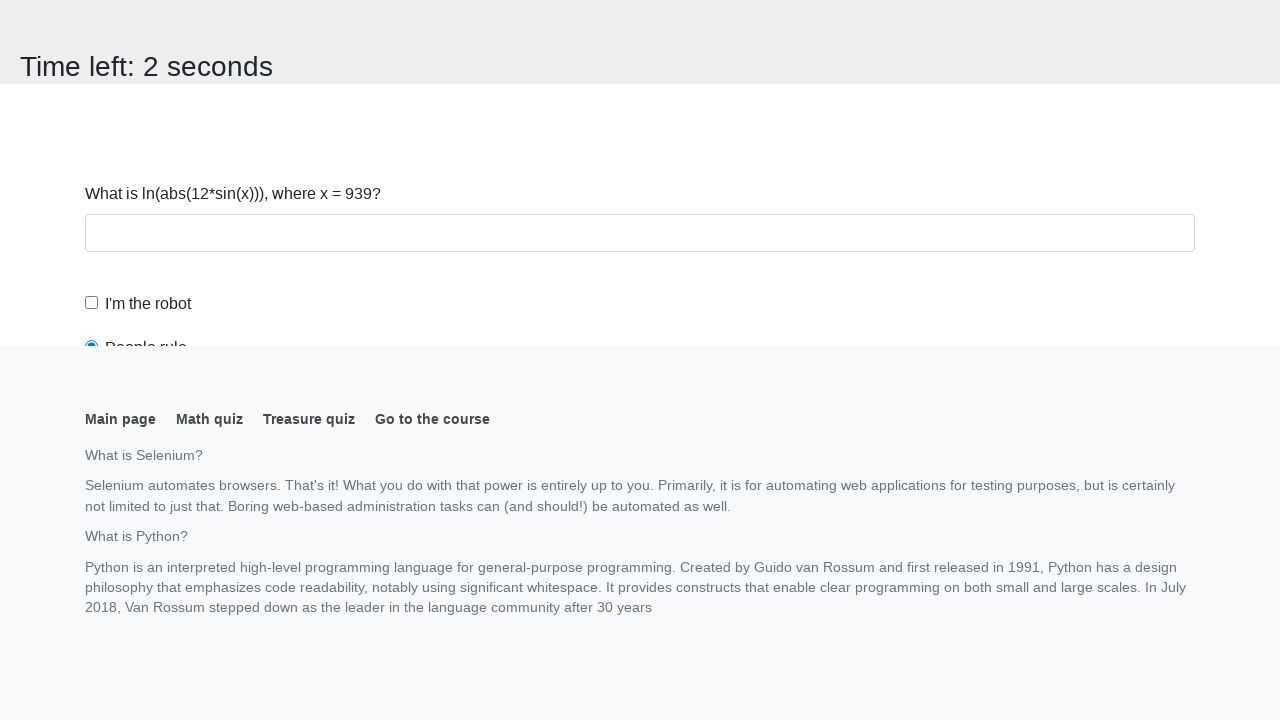

Clicked button to test scroll-to-element functionality at (123, 20) on button
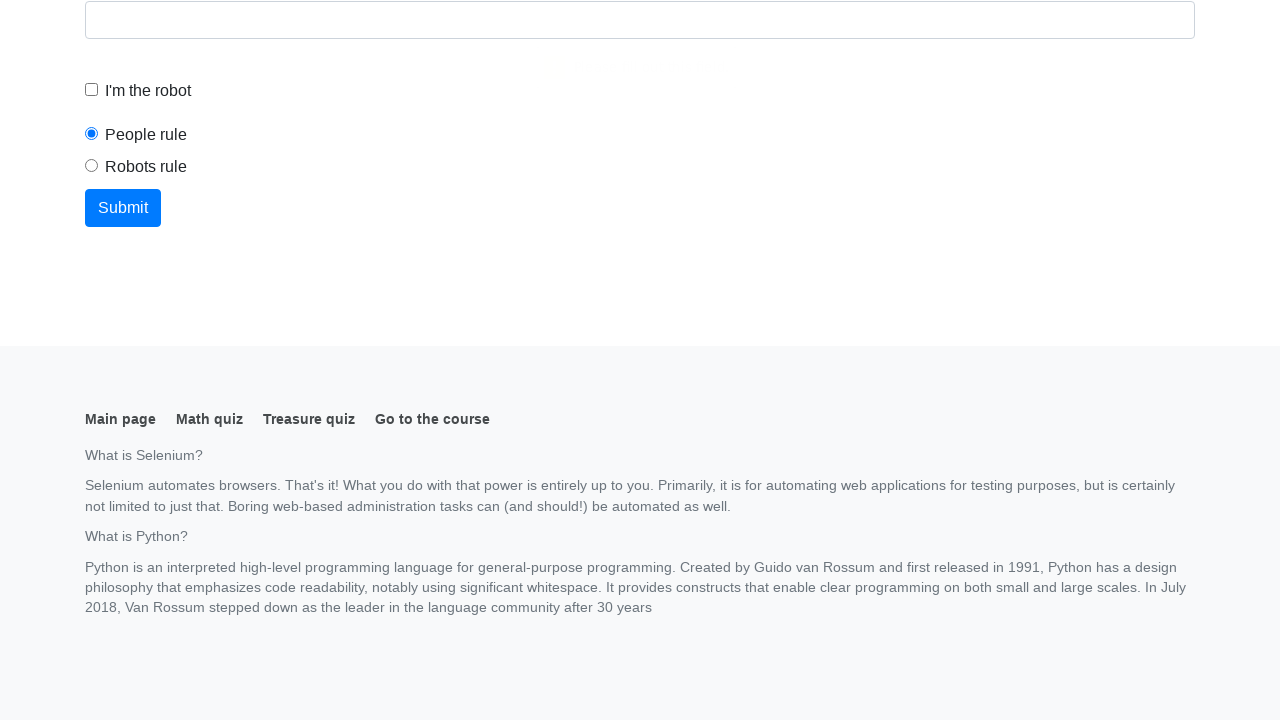

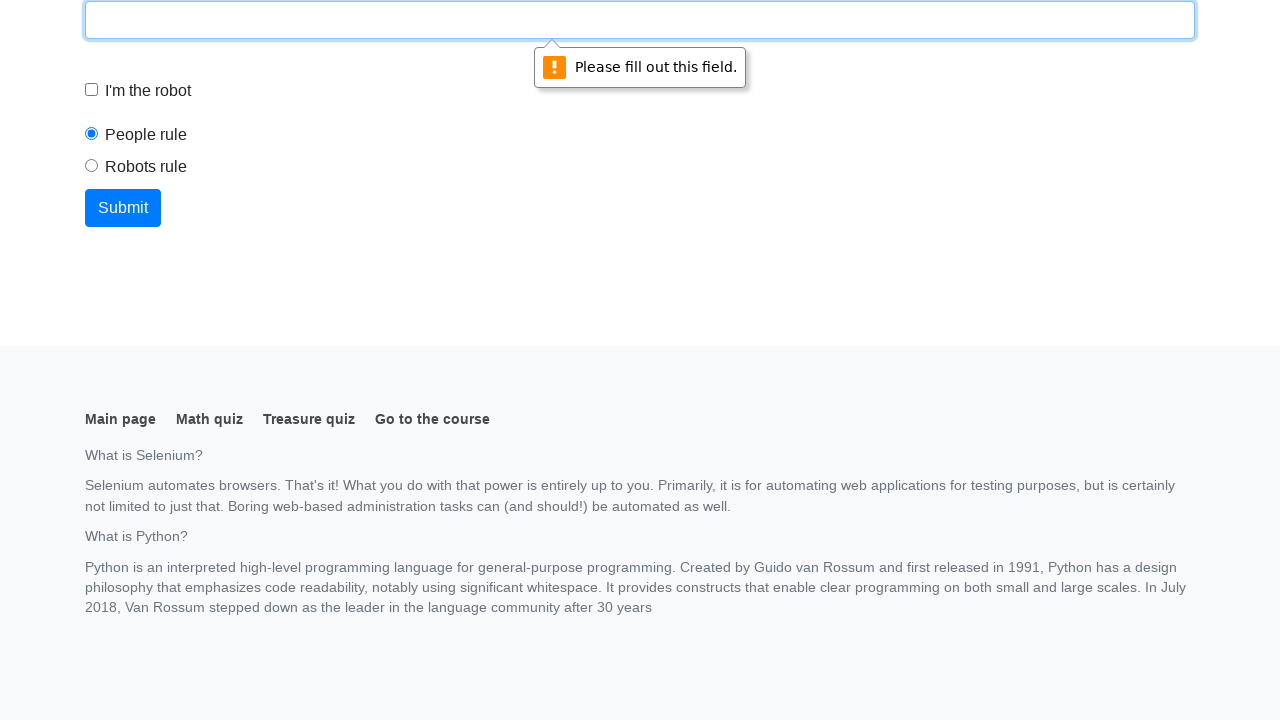